Tests various button clicks including submit, checkout, alert, prompt, and modal buttons

Starting URL: https://selectorshub.com/xpath-practice-page/

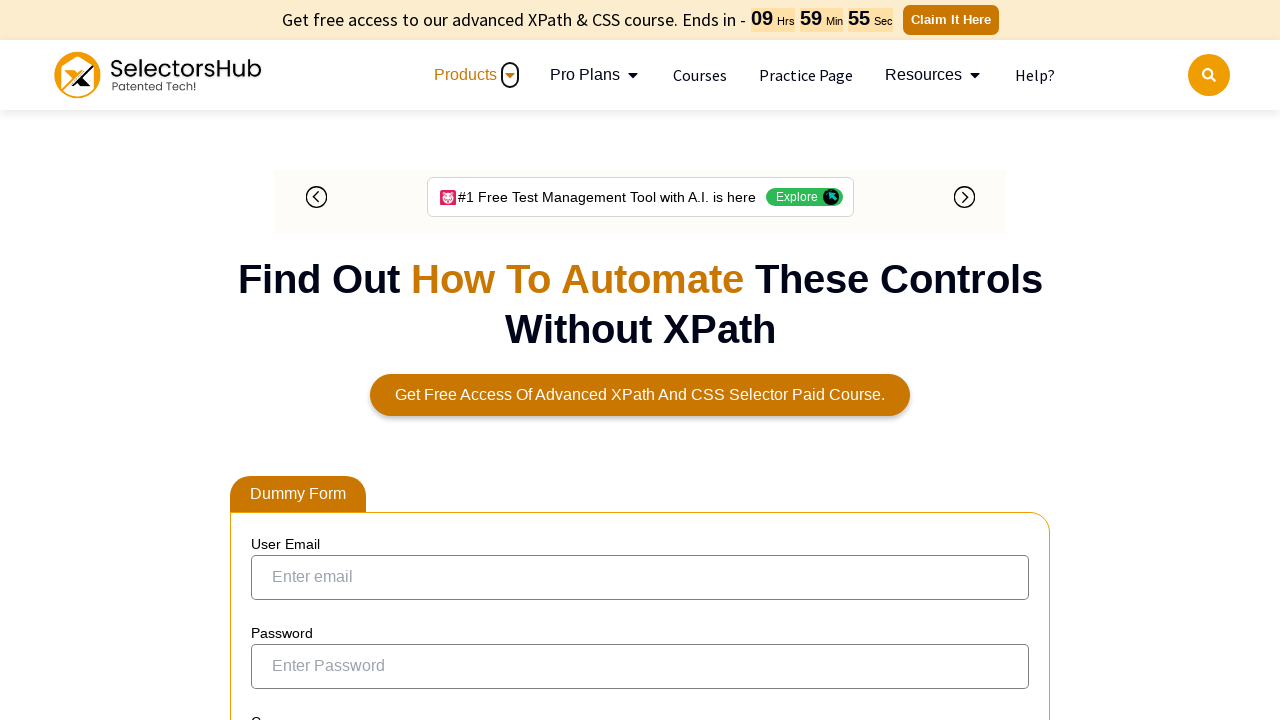

Clicked Submit button at (296, 361) on button:text('Submit')
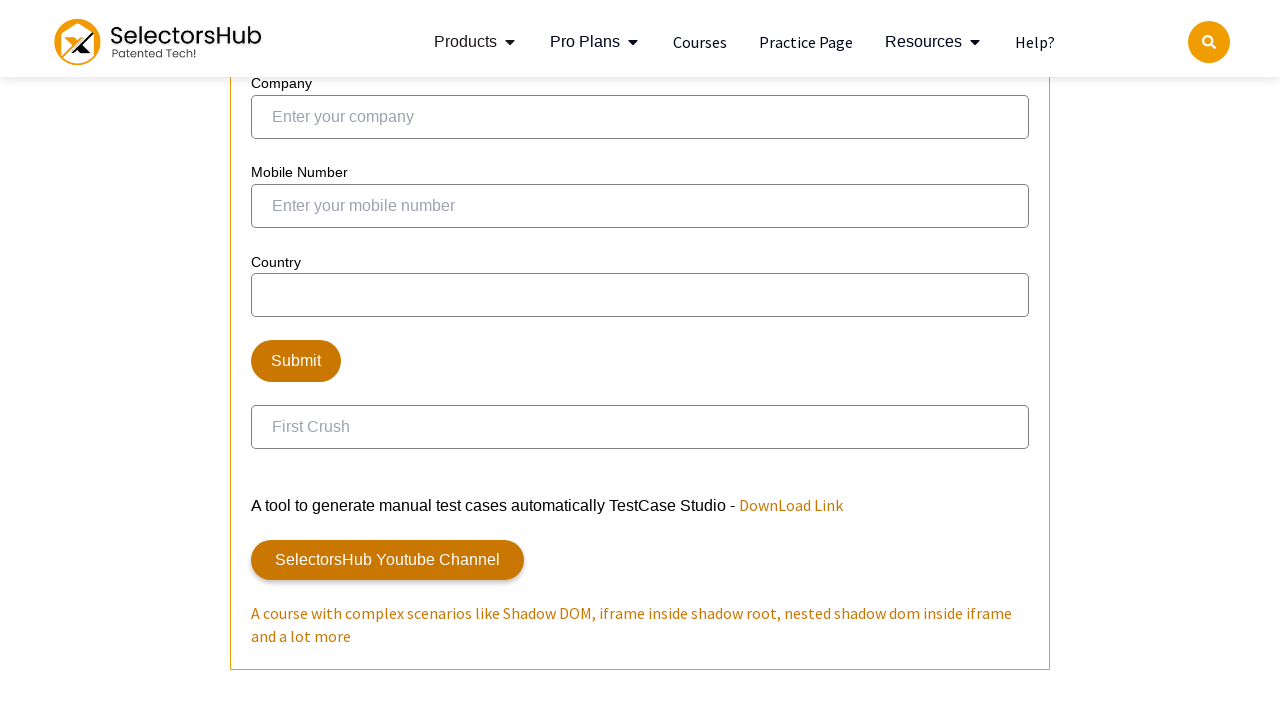

Clicked Checkout button at (314, 360) on button:text('Checkout here')
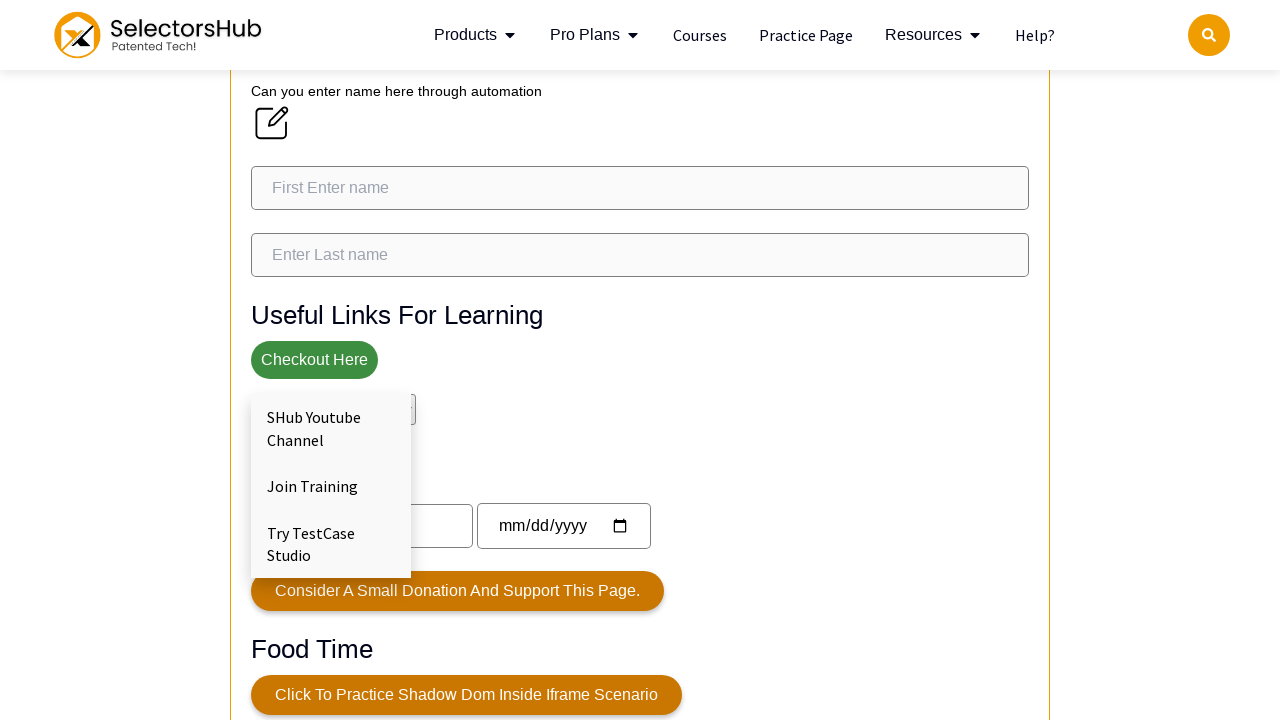

Clicked alert button at (360, 361) on button:text('Click To Open Window Alert')
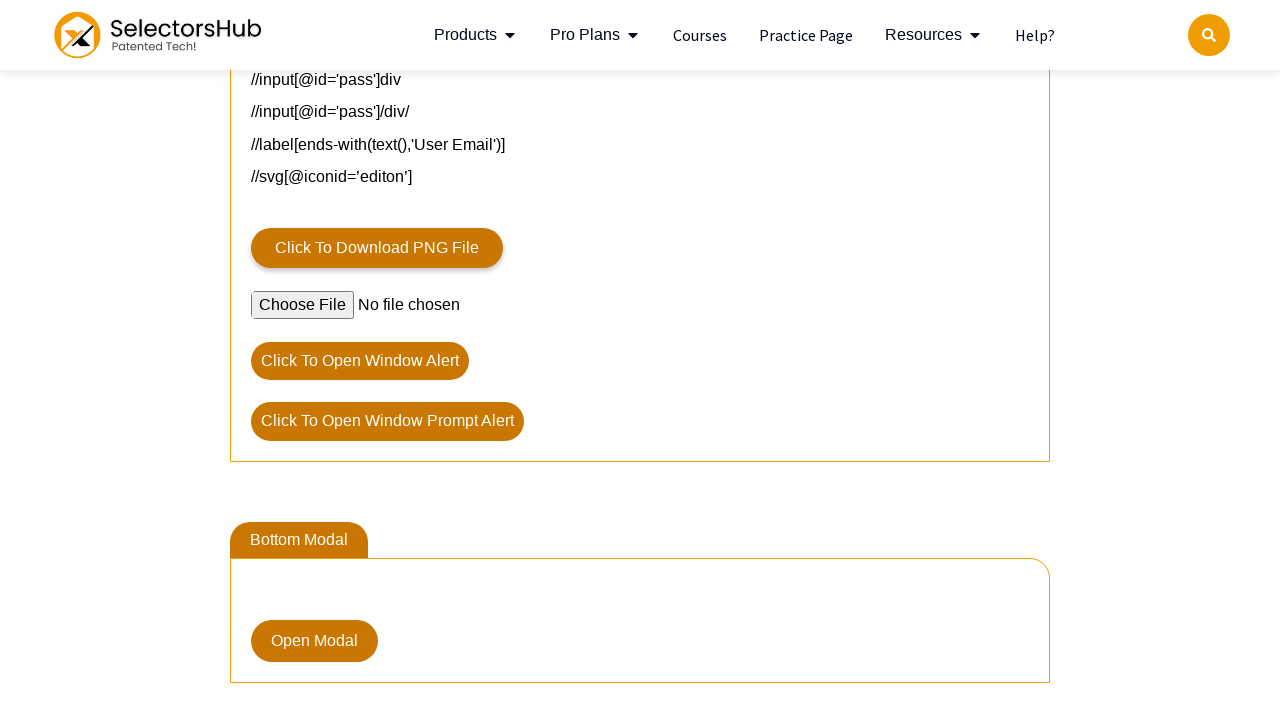

Set up dialog handler to accept alerts
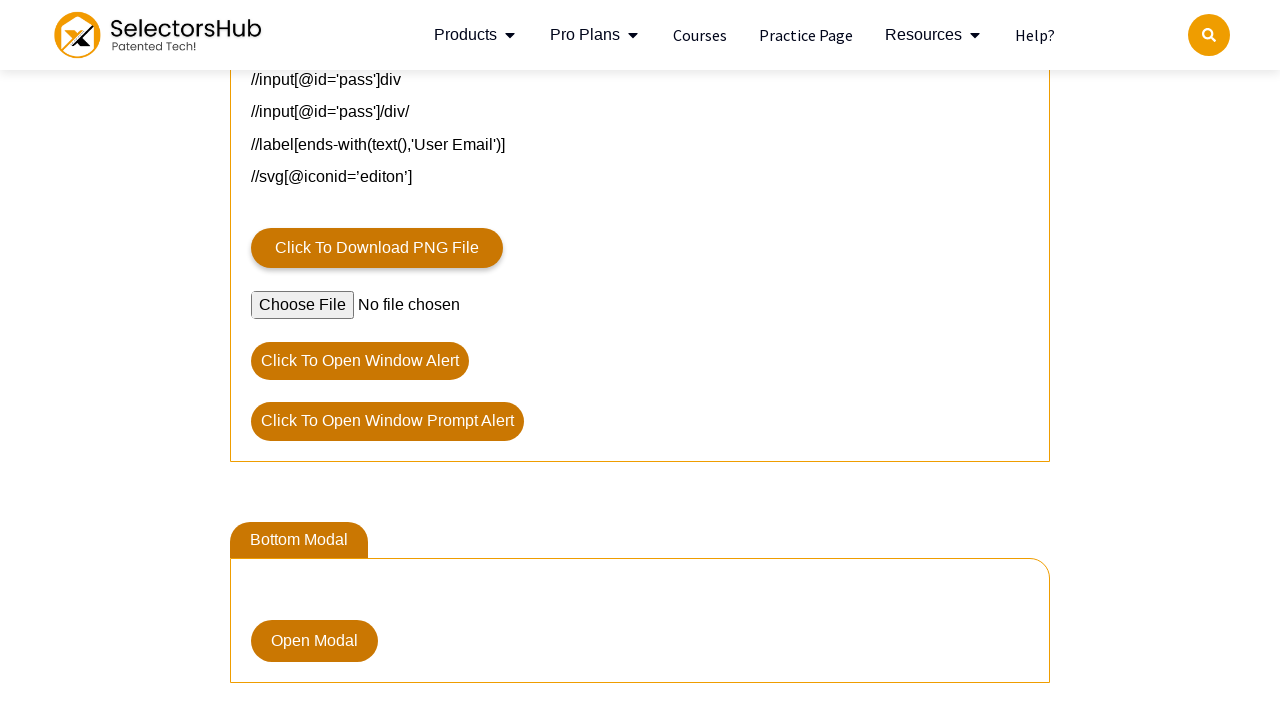

Clicked prompt alert button at (388, 422) on button:text('Click To Open Window Prompt Alert')
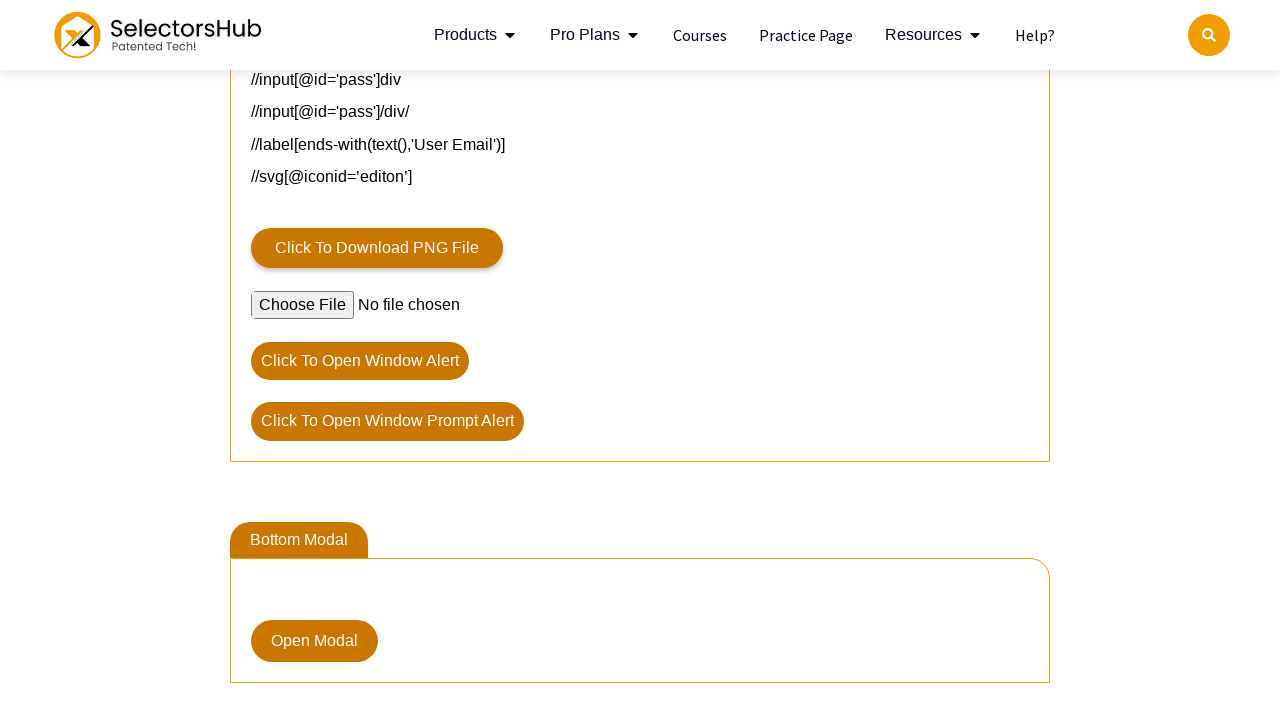

Clicked modal button at (314, 641) on #myBtn
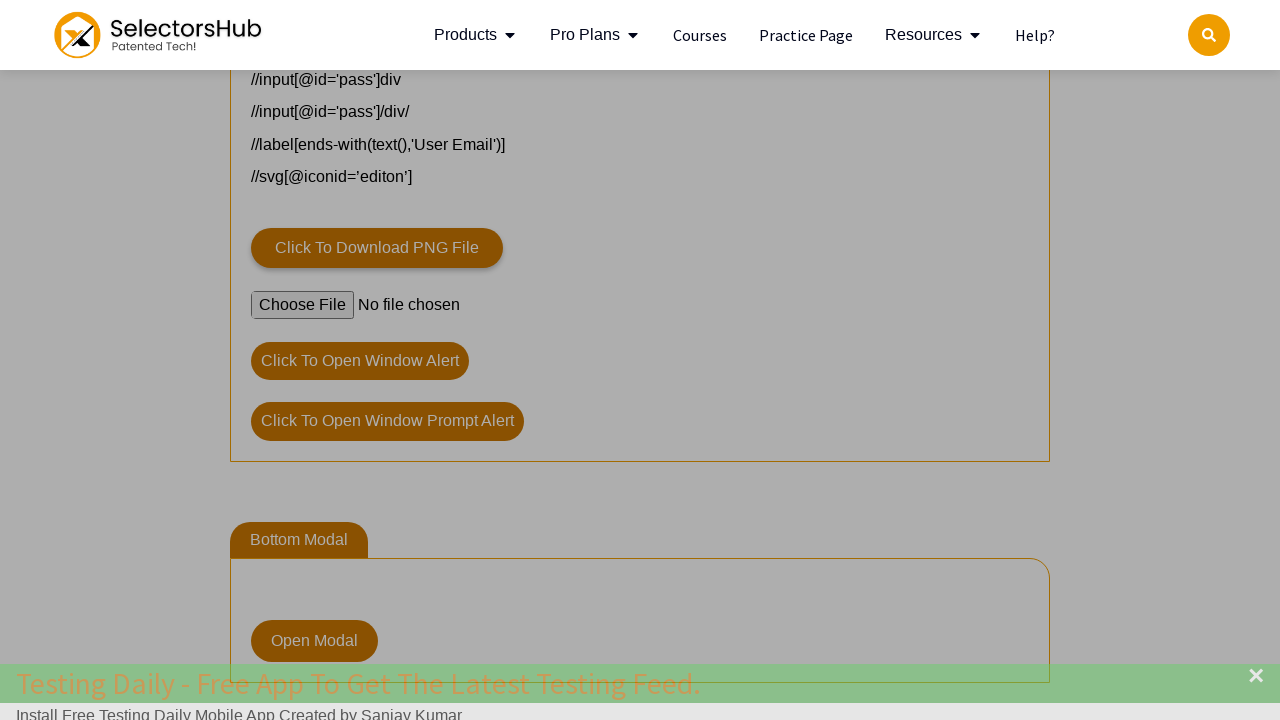

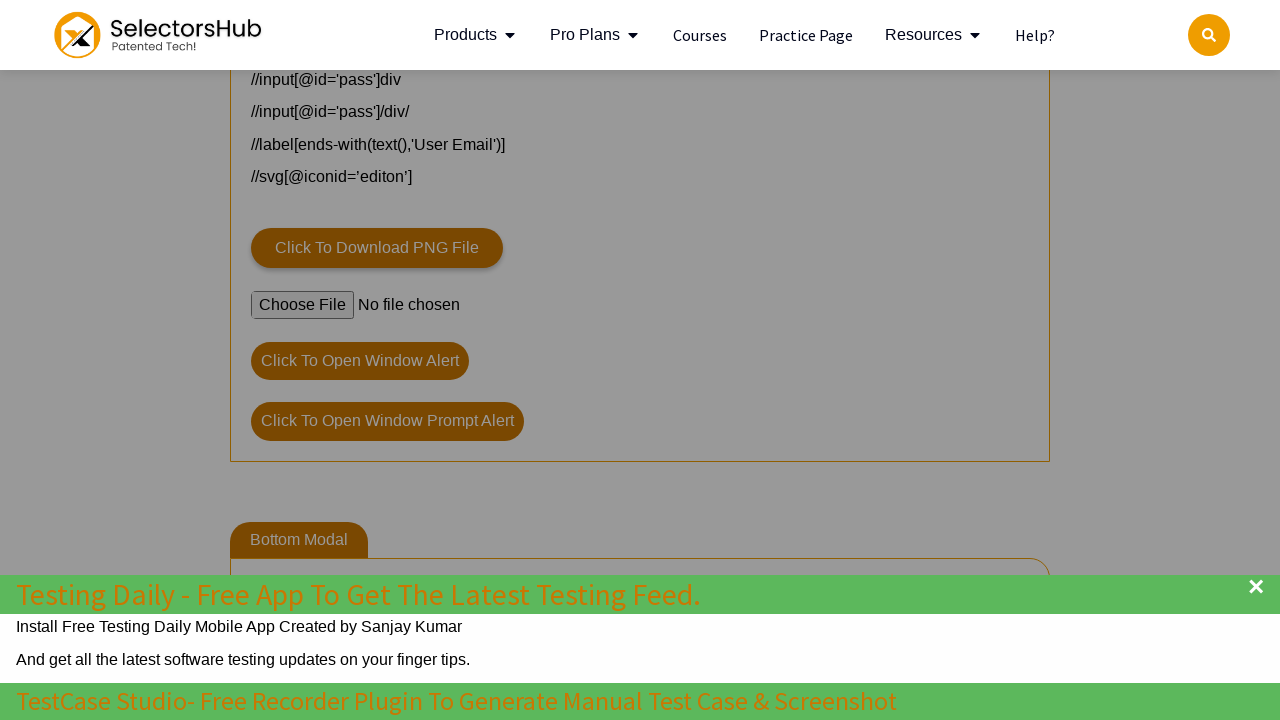